Tests context menu by right-clicking on the hot-spot area and verifying the JavaScript alert appears

Starting URL: https://the-internet.herokuapp.com/

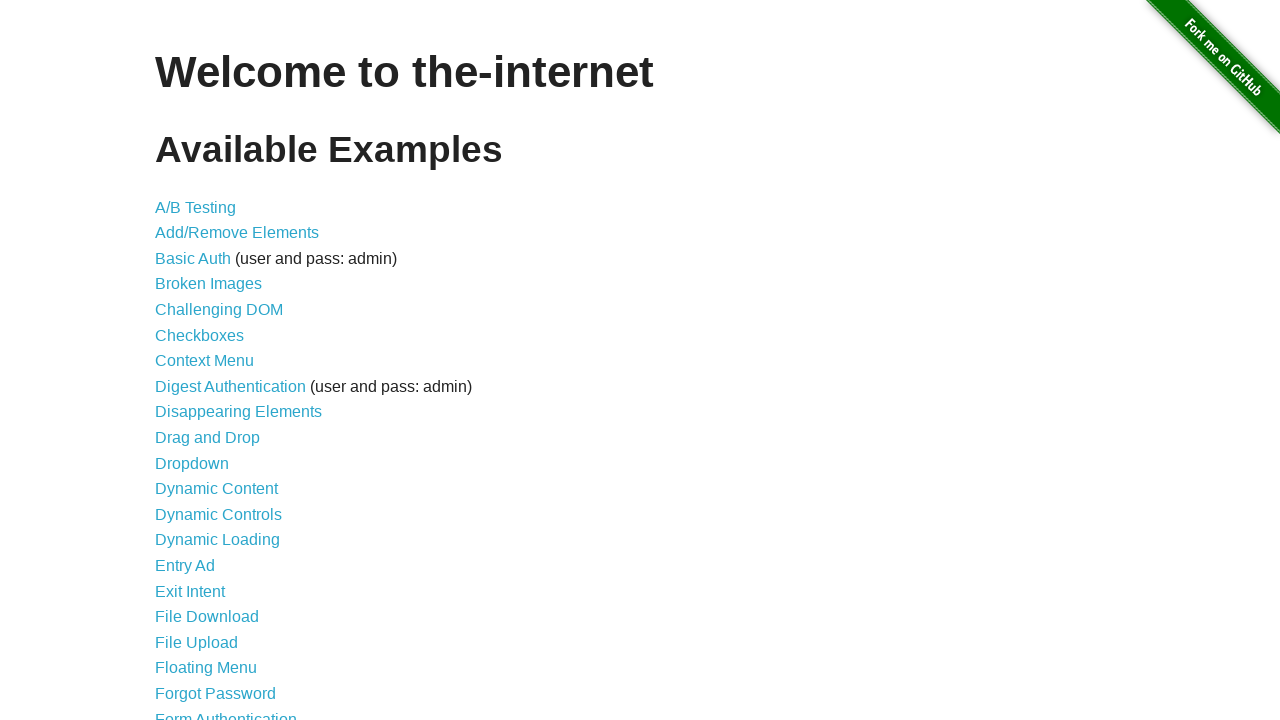

Clicked 'Context Menu' link to navigate to test page at (204, 361) on internal:role=link[name="Context Menu"i]
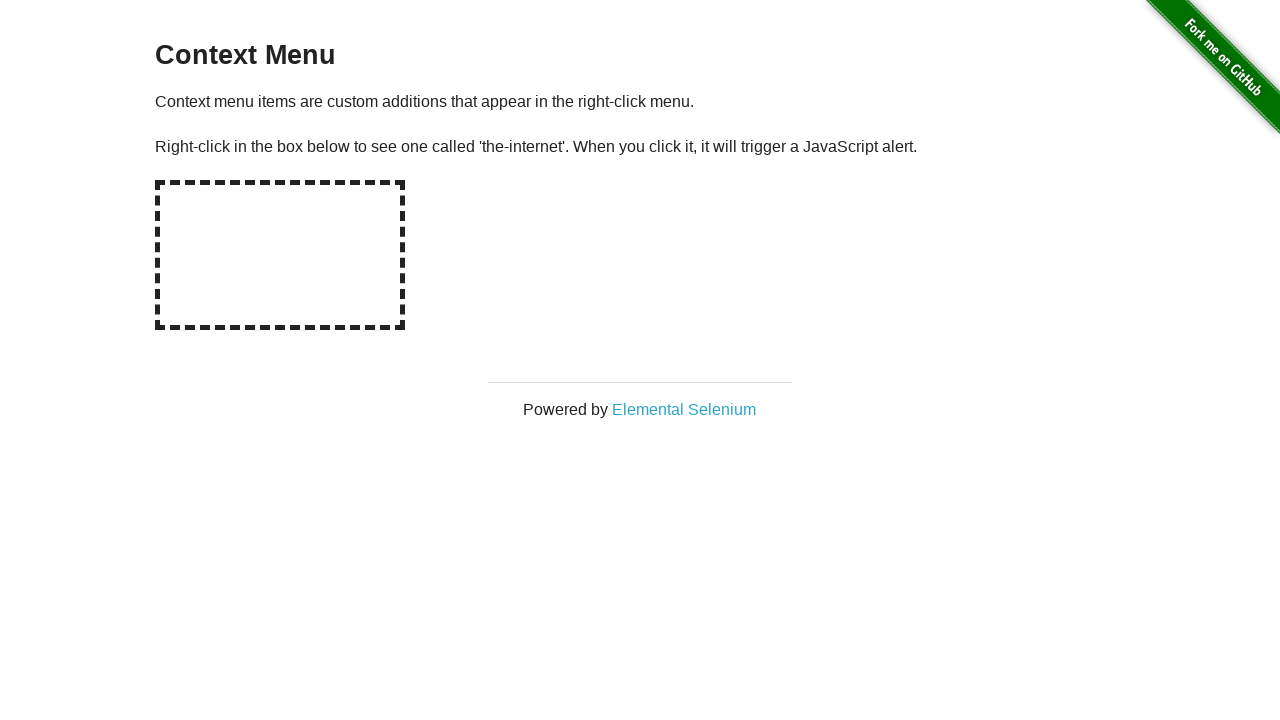

Set up JavaScript alert dialog handler
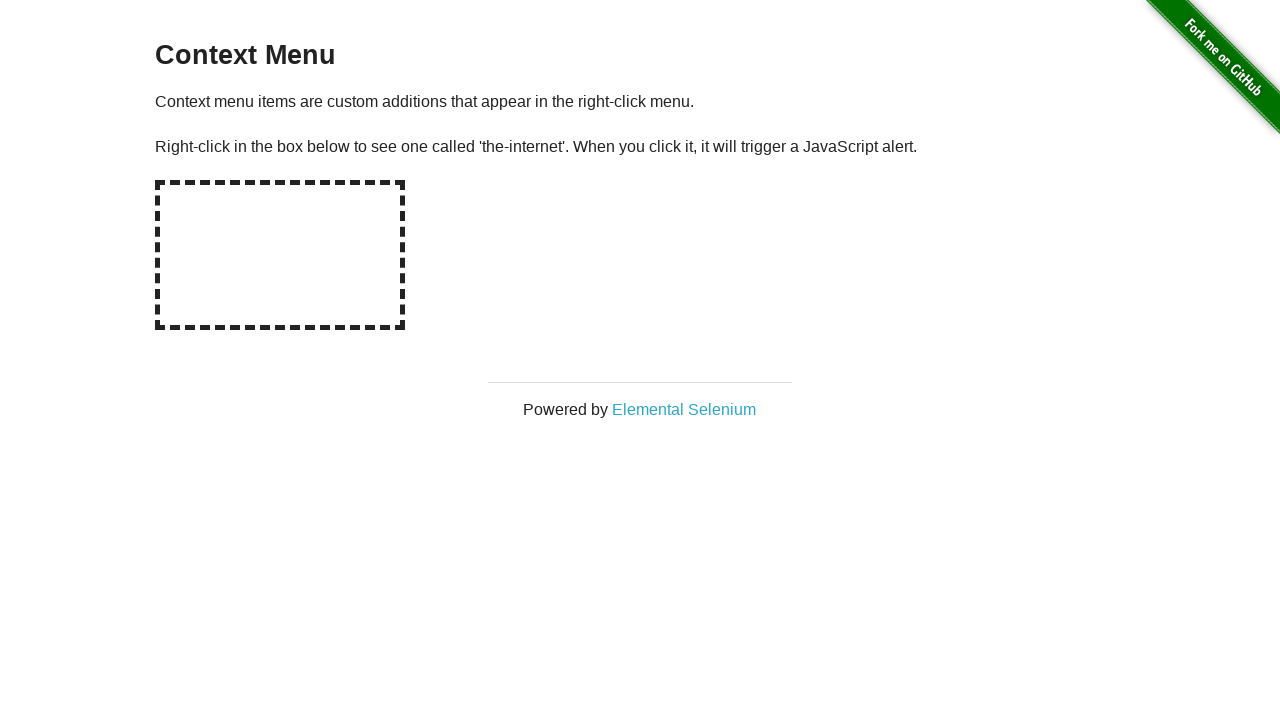

Right-clicked on hot-spot area to trigger context menu at (280, 255) on #hot-spot
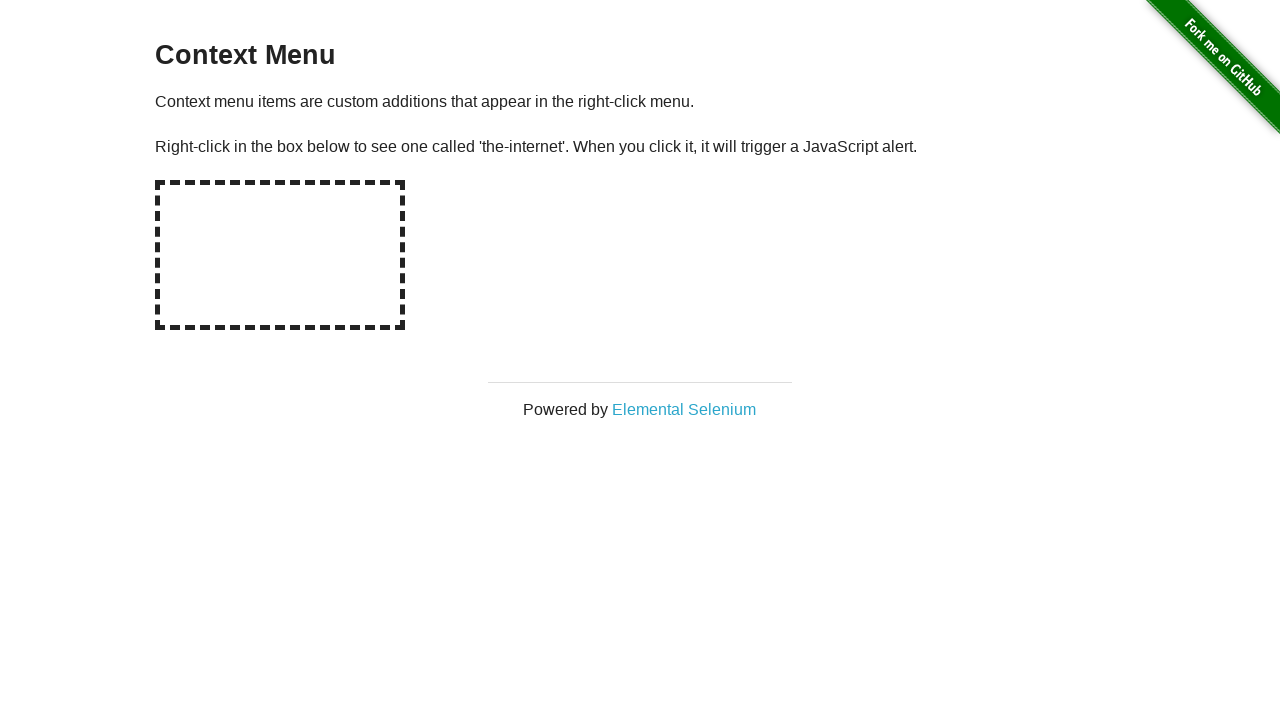

Waited for dialog to appear and be handled
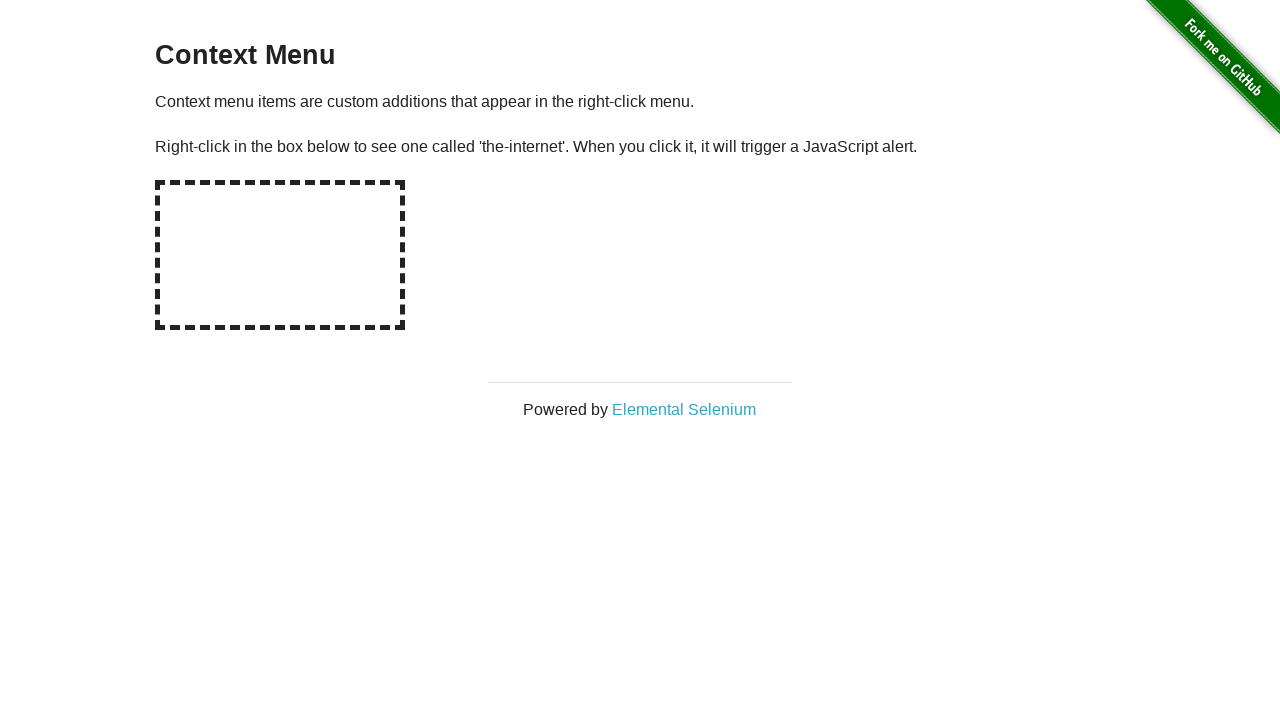

Verified JavaScript alert message: 'You selected a context menu'
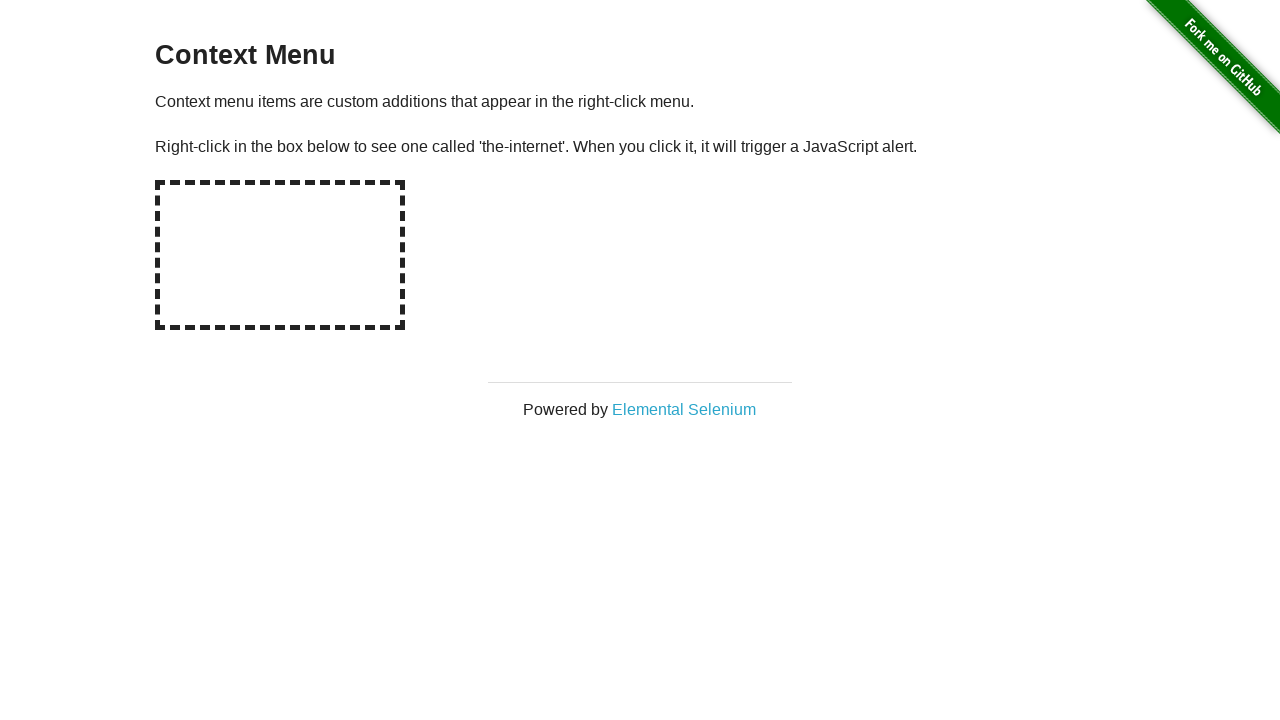

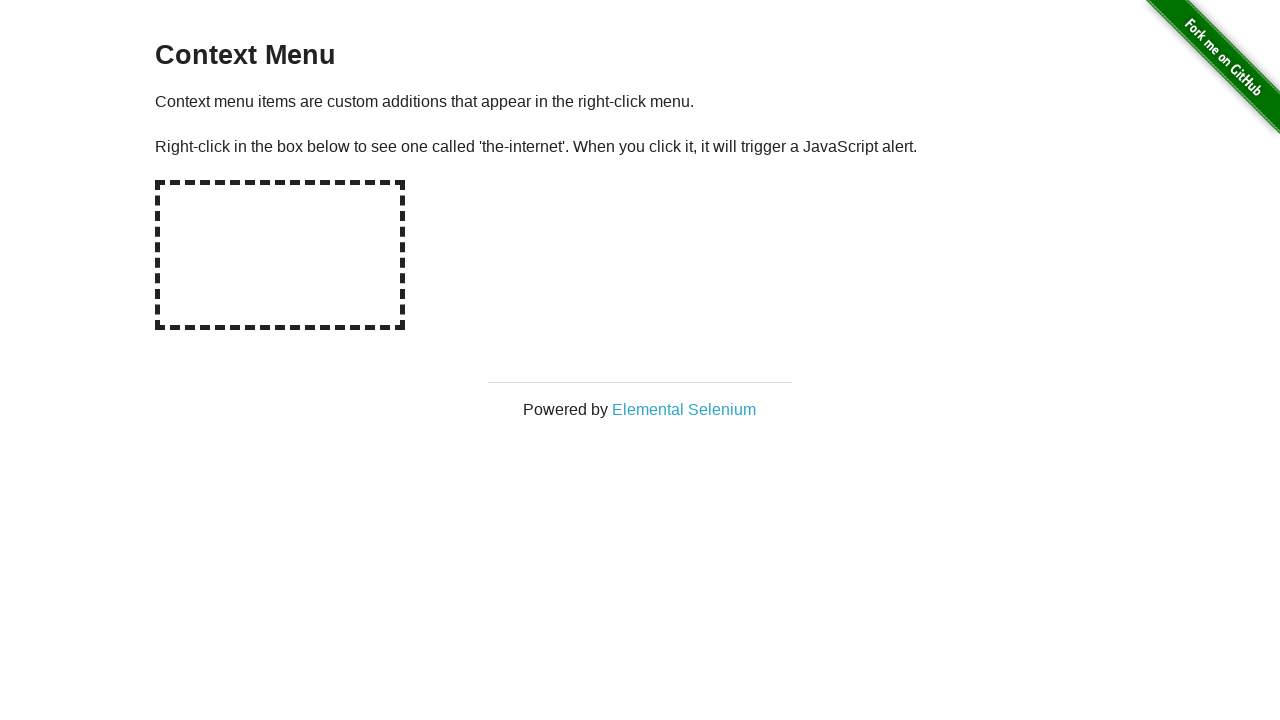